Tests the Autodesk documentation navigation by waiting for the menu to load, finding a section, and expanding it to reveal sub-sections.

Starting URL: https://help.autodesk.com/view/ACD/2022/ENU/

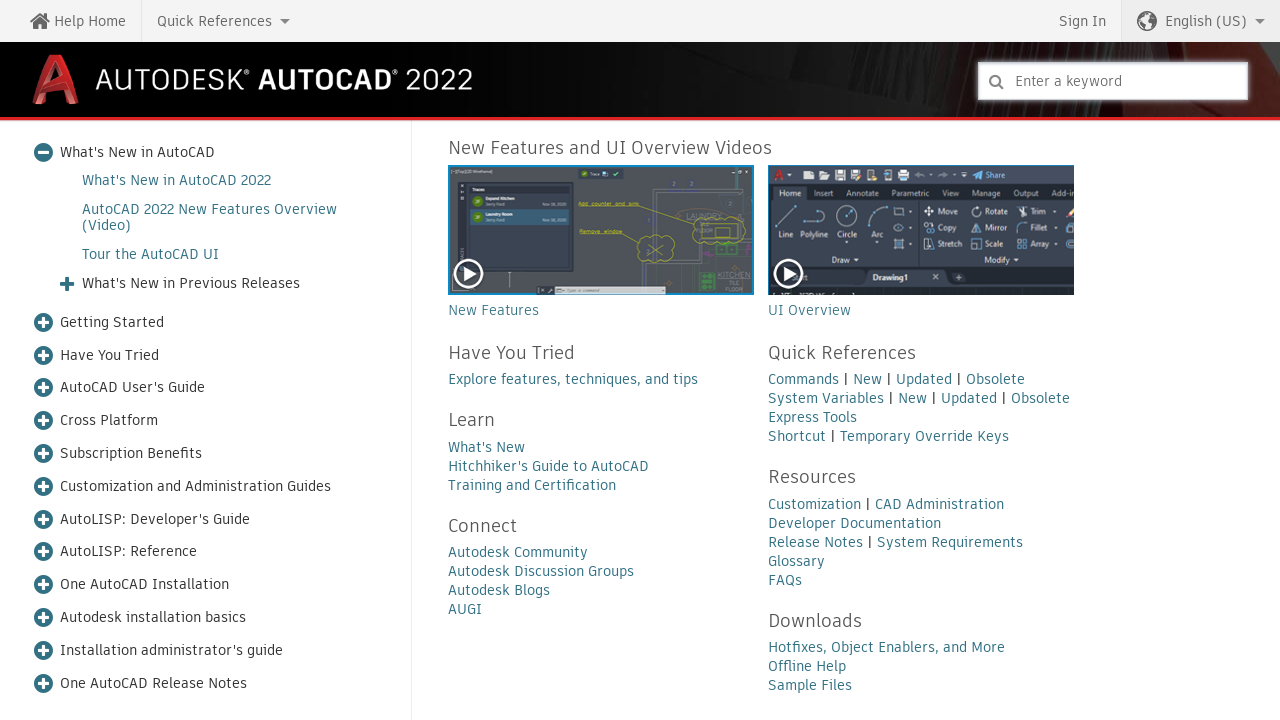

Waited for main navigation tree container to load
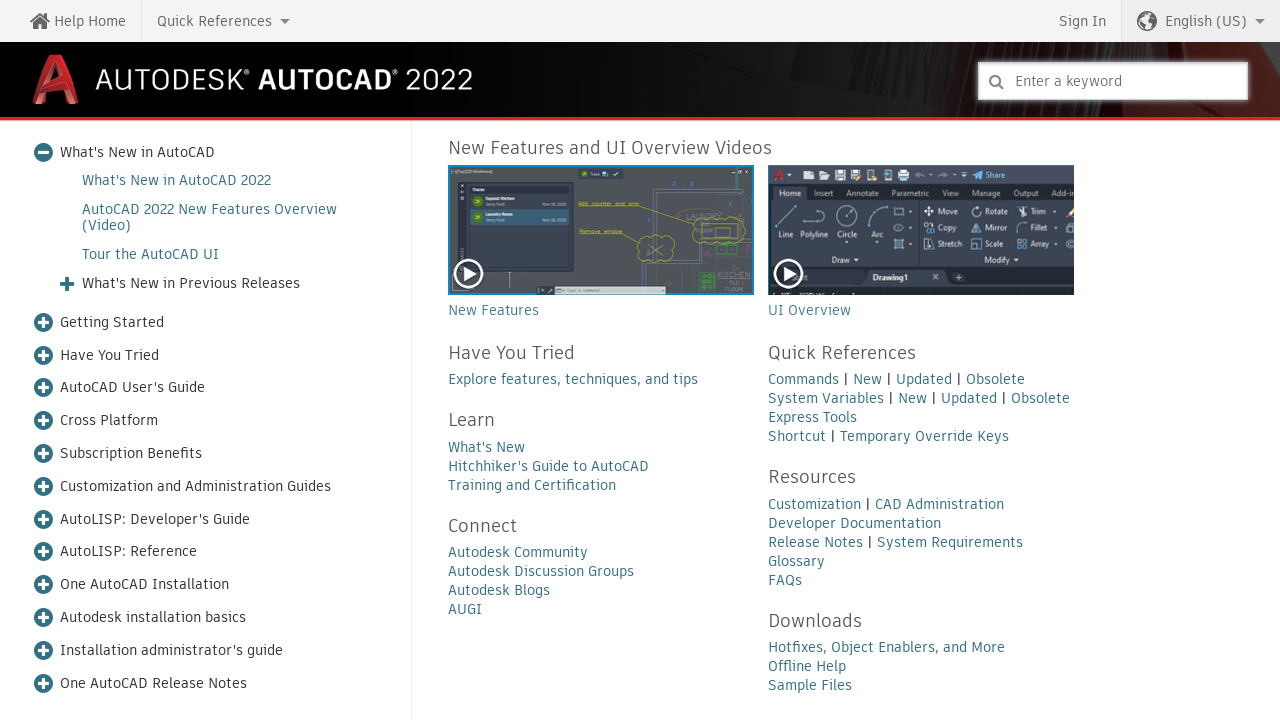

Located all main sections in navigation tree
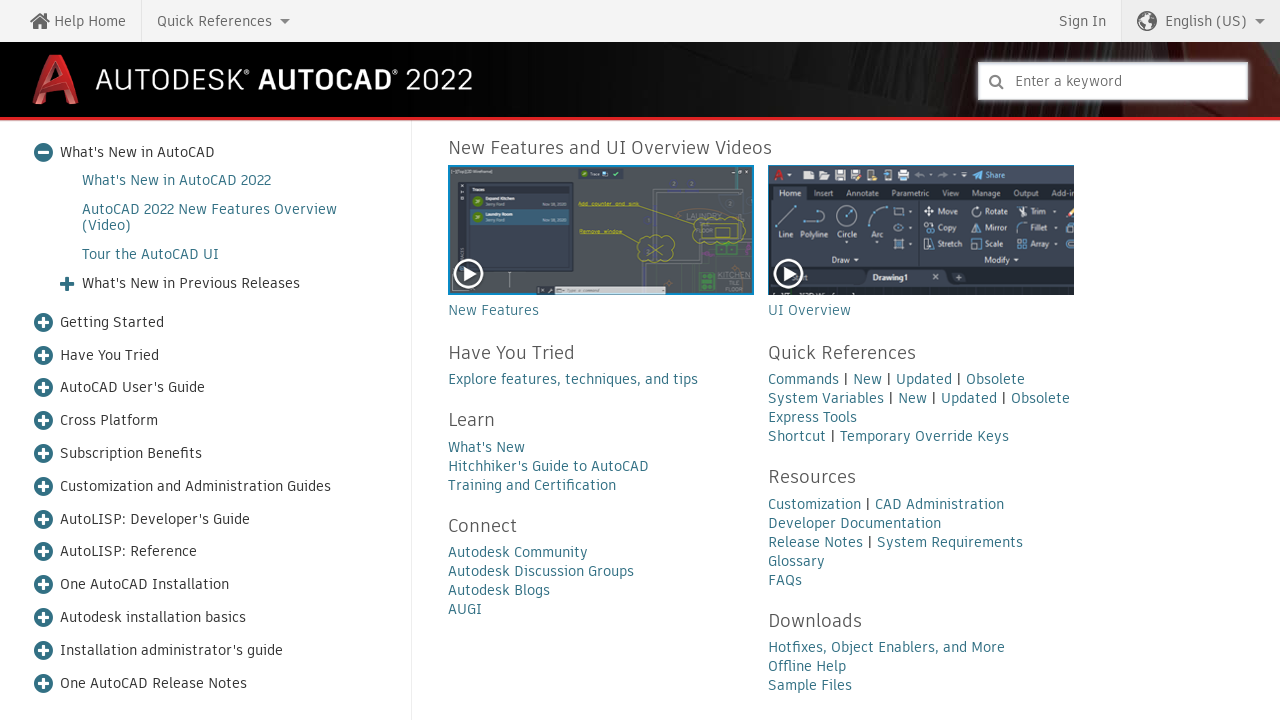

Clicked expand button to reveal sub-sections
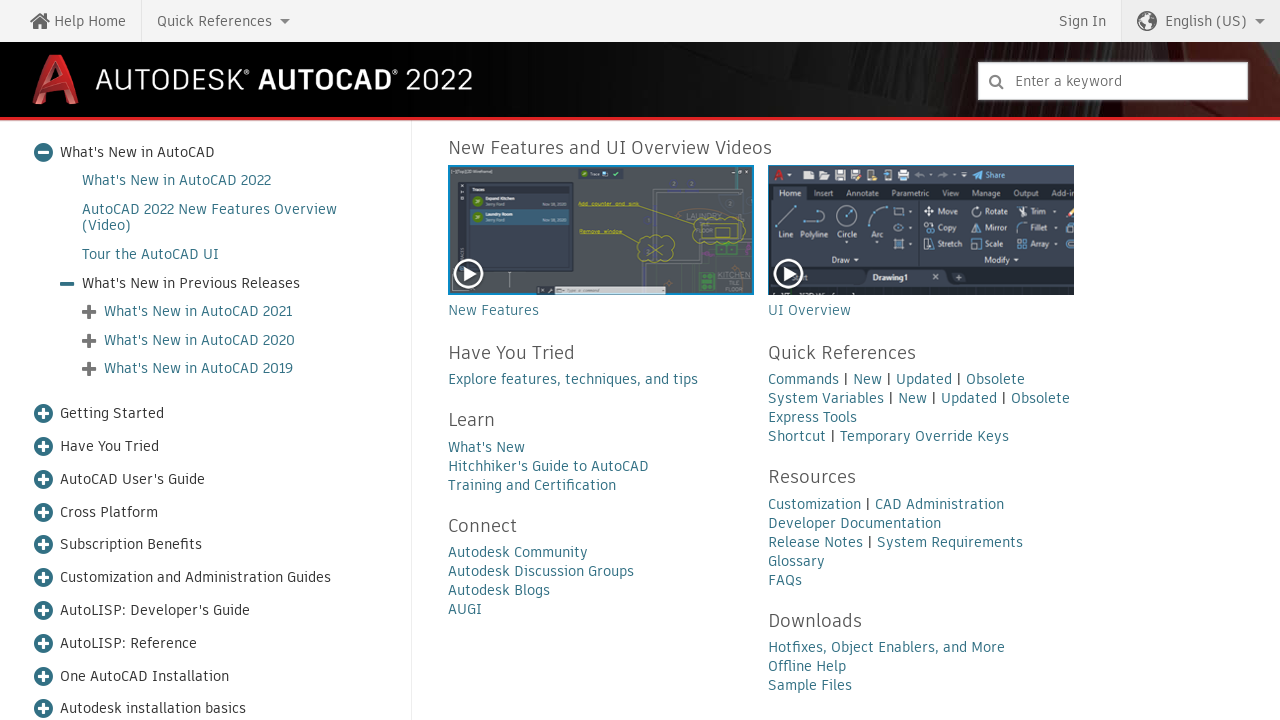

Waited 500ms for sub-sections to load
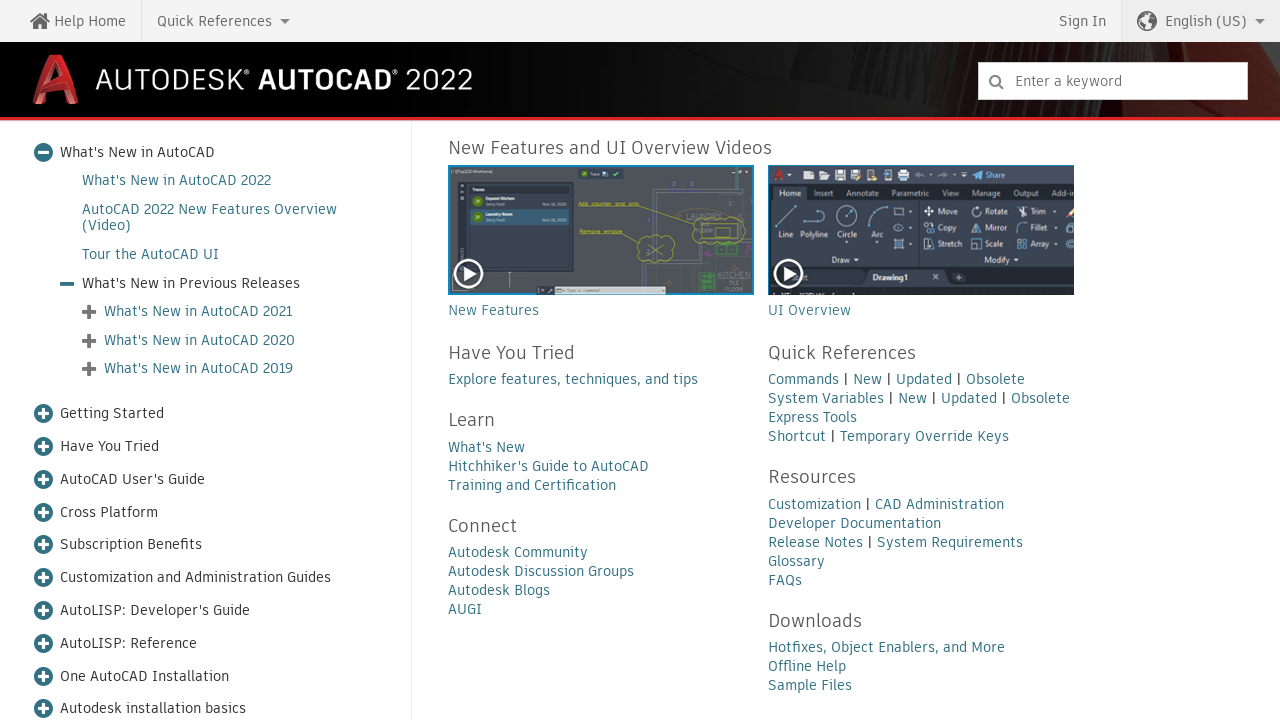

Found 3 sub-sections in expanded section
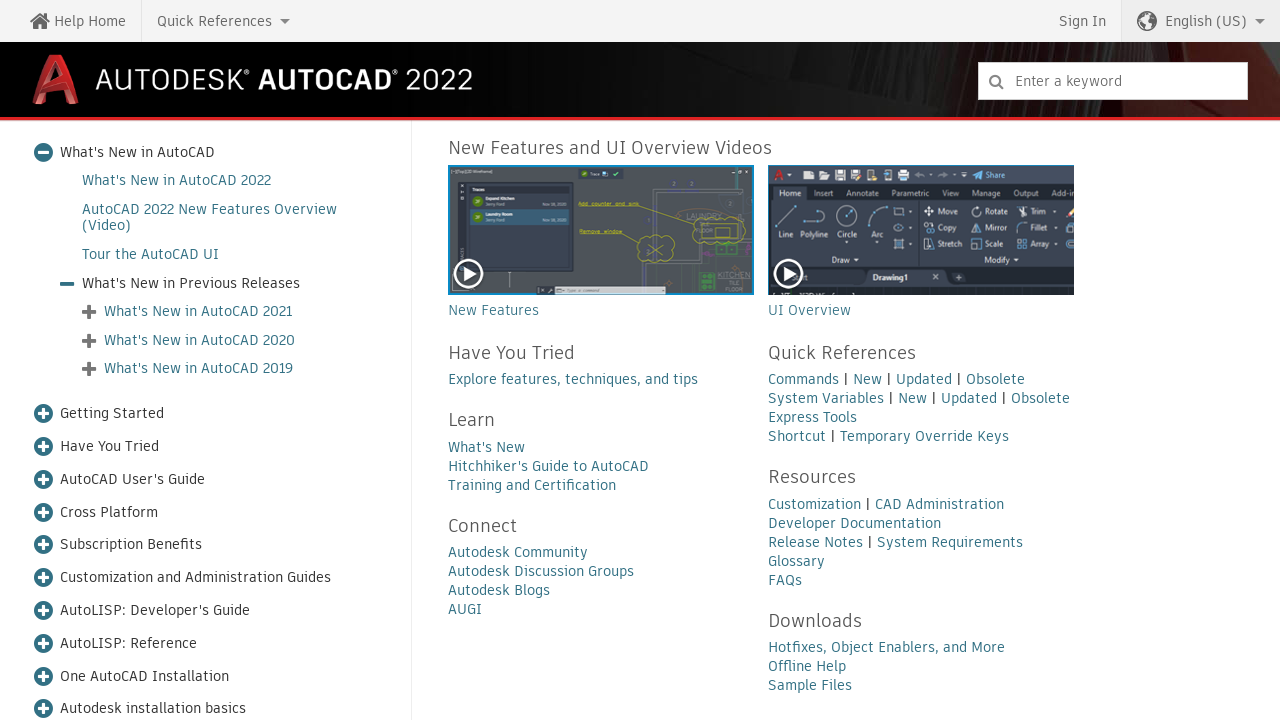

Verified tree structure is interactive by locating title element
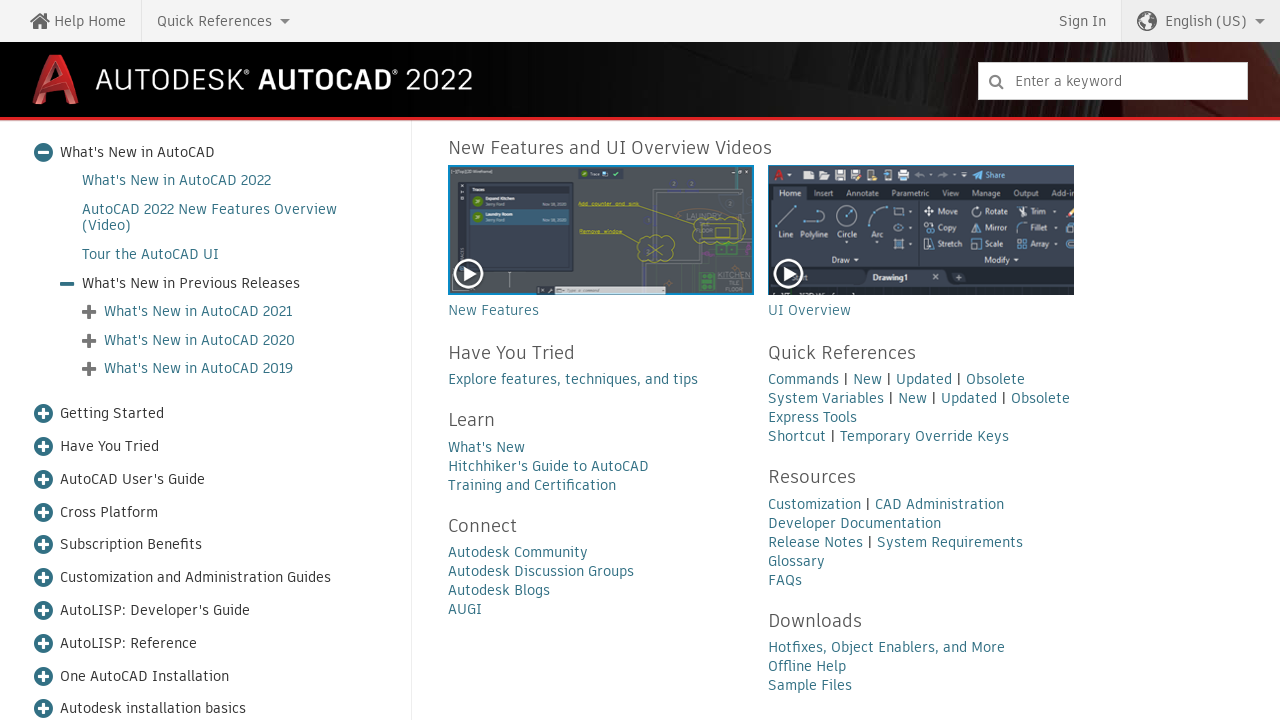

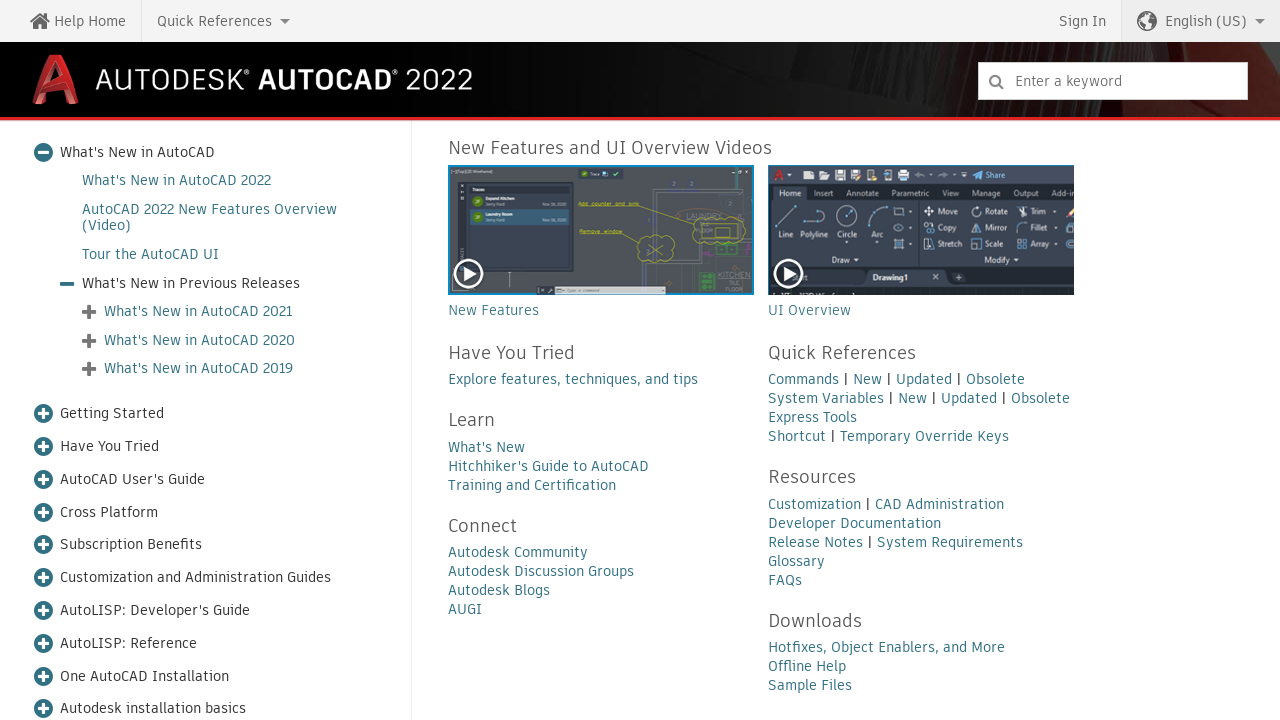